Tests an e-commerce flow by browsing products, selecting Selenium product, and adding it to cart while blocking certain network requests (images and CSS)

Starting URL: https://rahulshettyacademy.com/angularAppdemo/

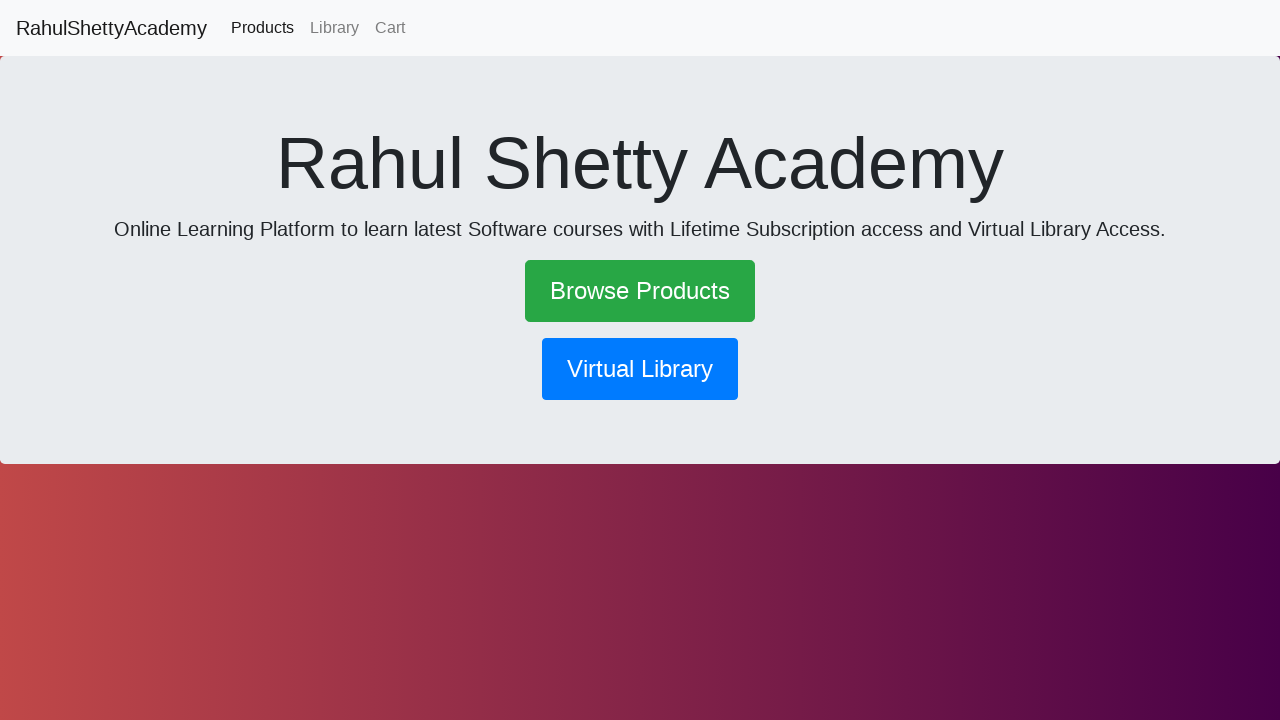

Clicked Browse Products link at (640, 291) on text=Browse Products
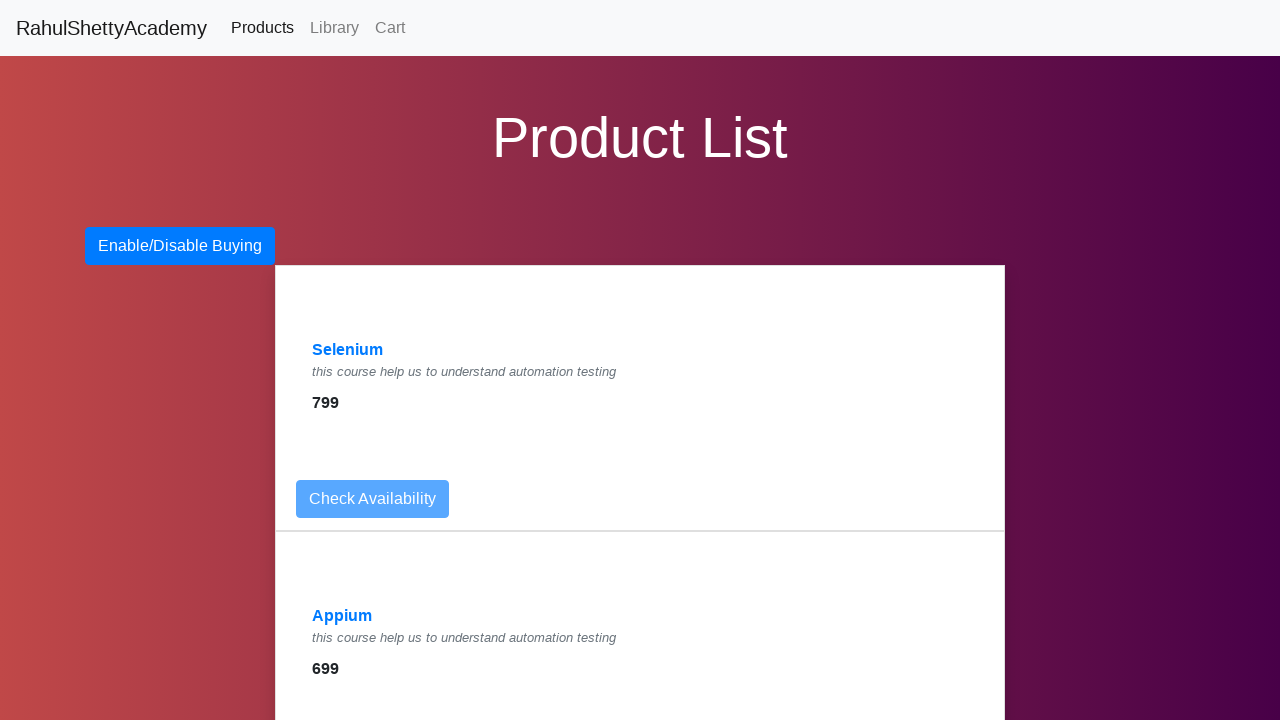

Clicked Selenium product link at (348, 350) on text=Selenium
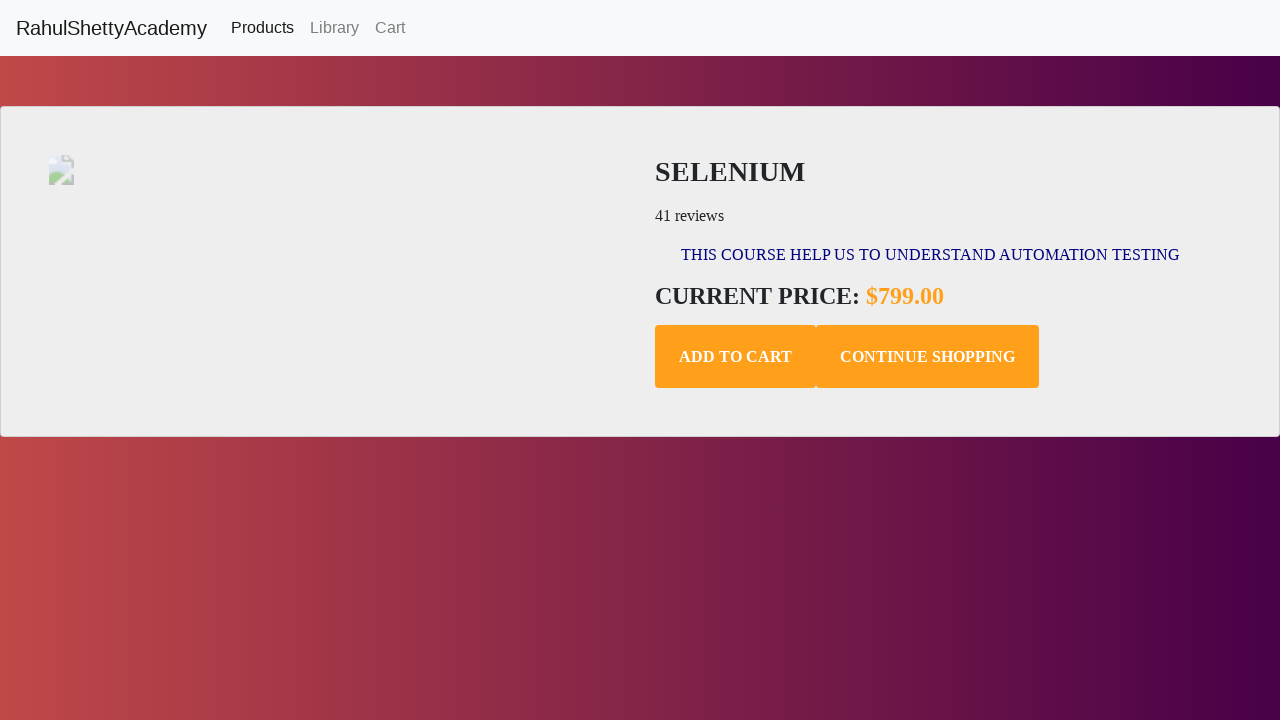

Clicked add to cart button for Selenium product at (736, 357) on .add-to-cart
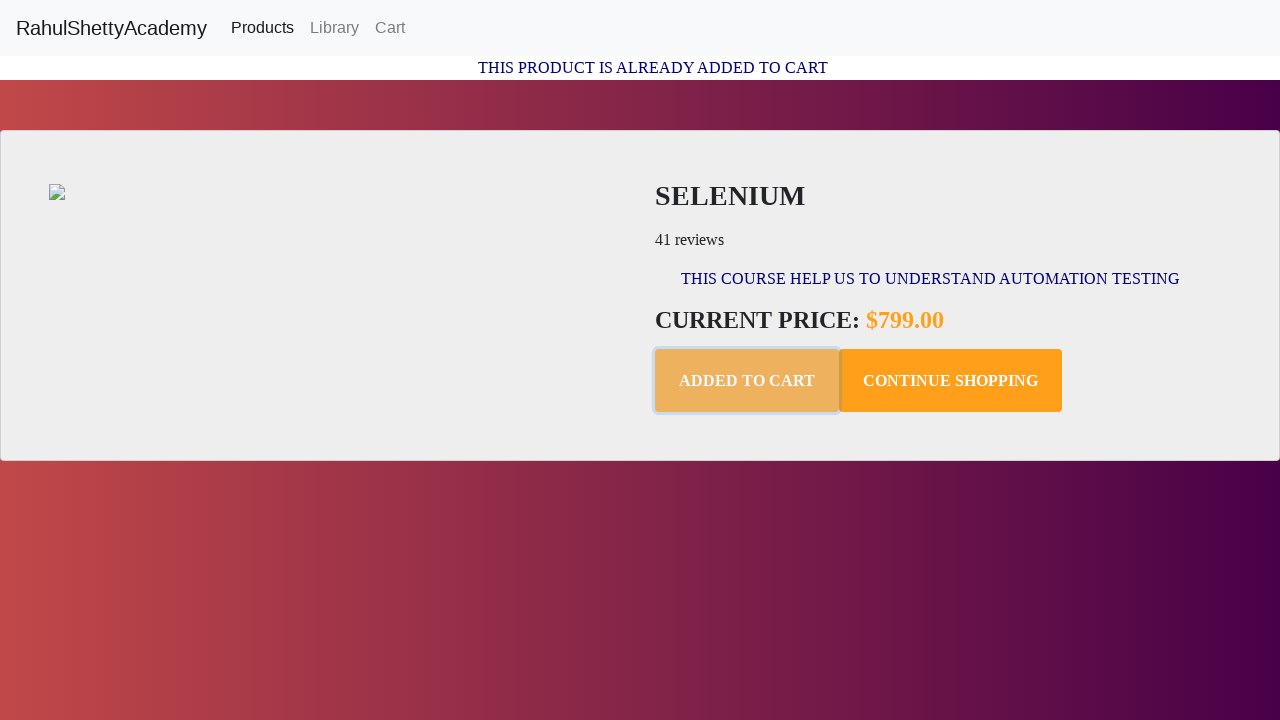

Confirmation message appeared after adding to cart
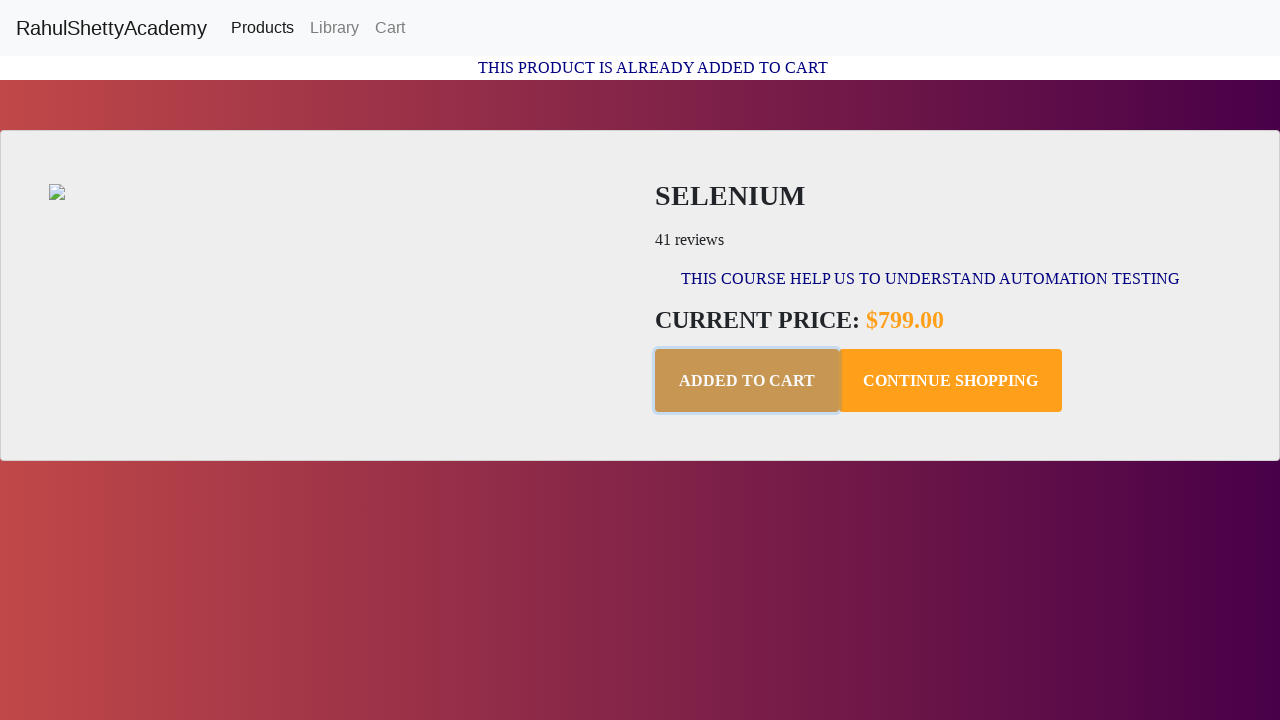

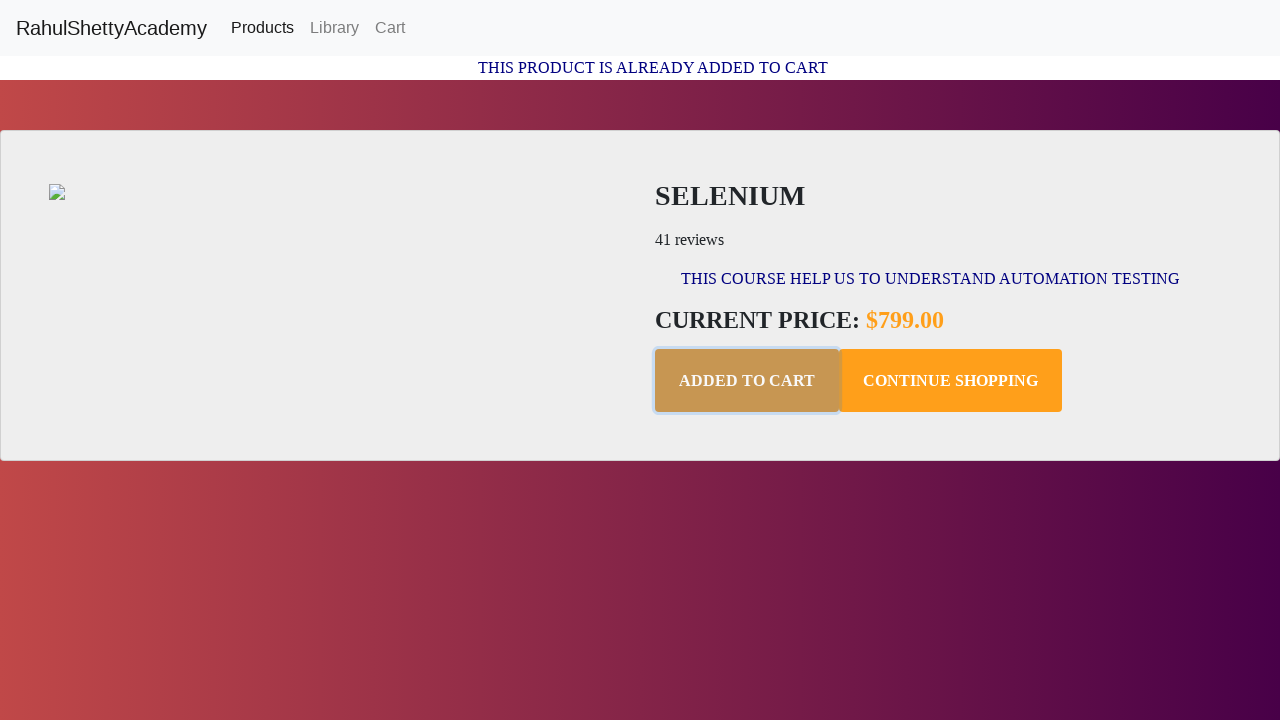